Tests a basic web form by filling in a text field, submitting the form, and verifying the success message is displayed.

Starting URL: https://www.selenium.dev/selenium/web/web-form.html

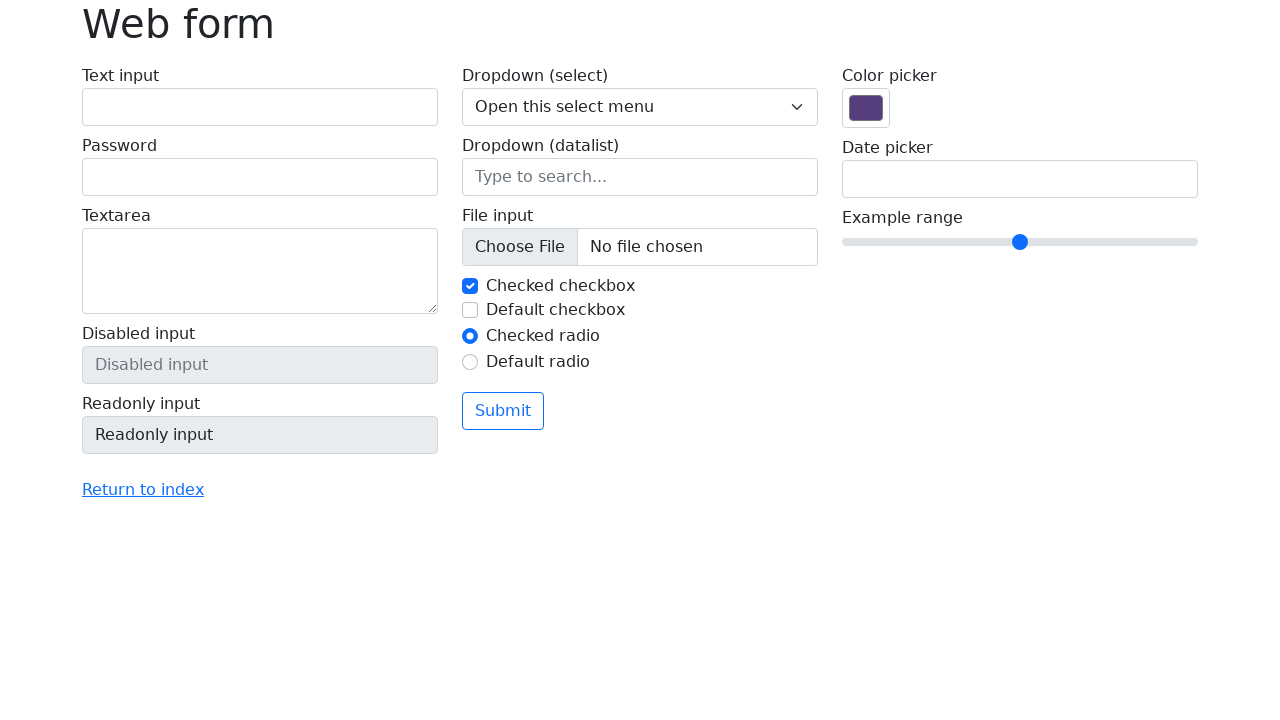

Verified page title is 'Web form'
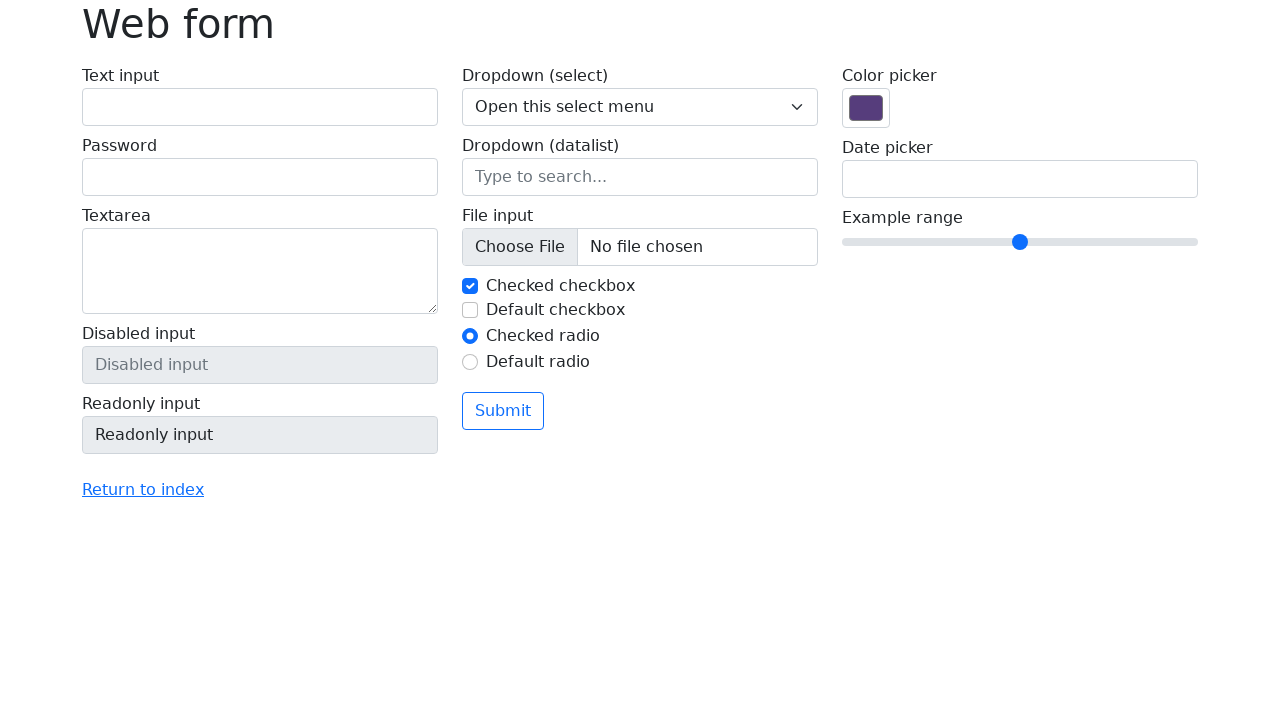

Filled text field with 'Selenium' on input[name='my-text']
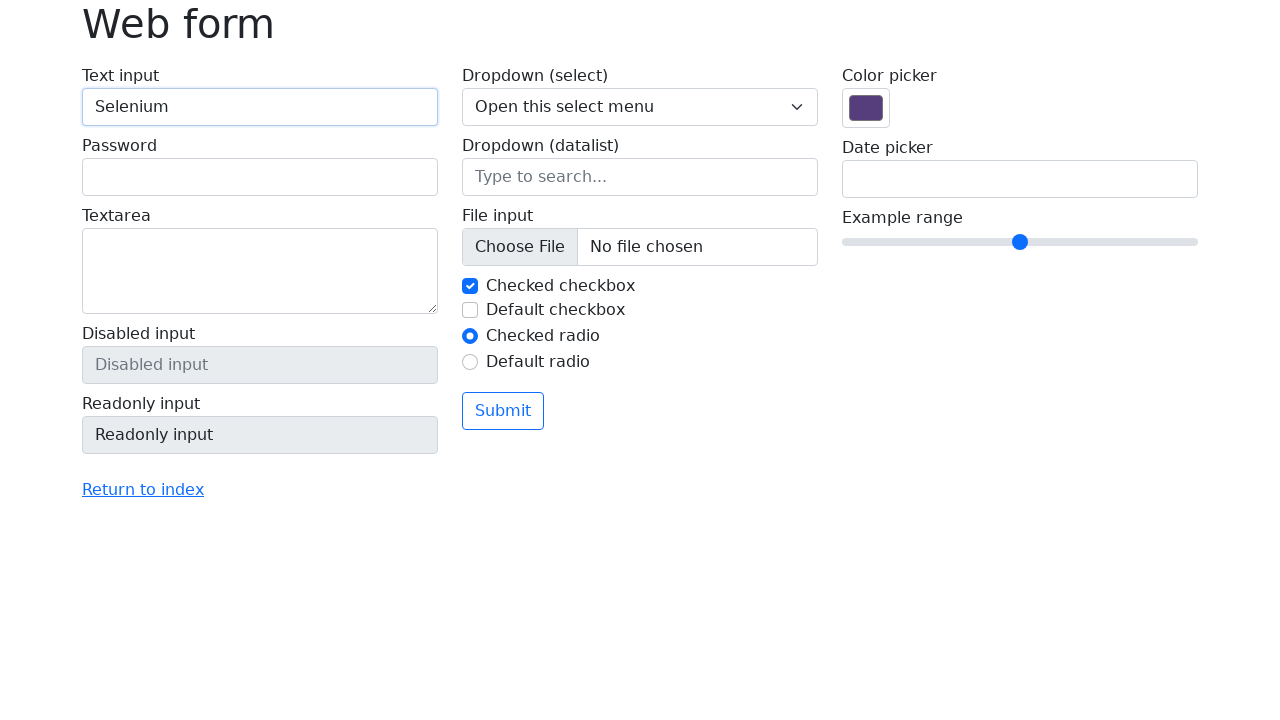

Clicked submit button at (503, 411) on button
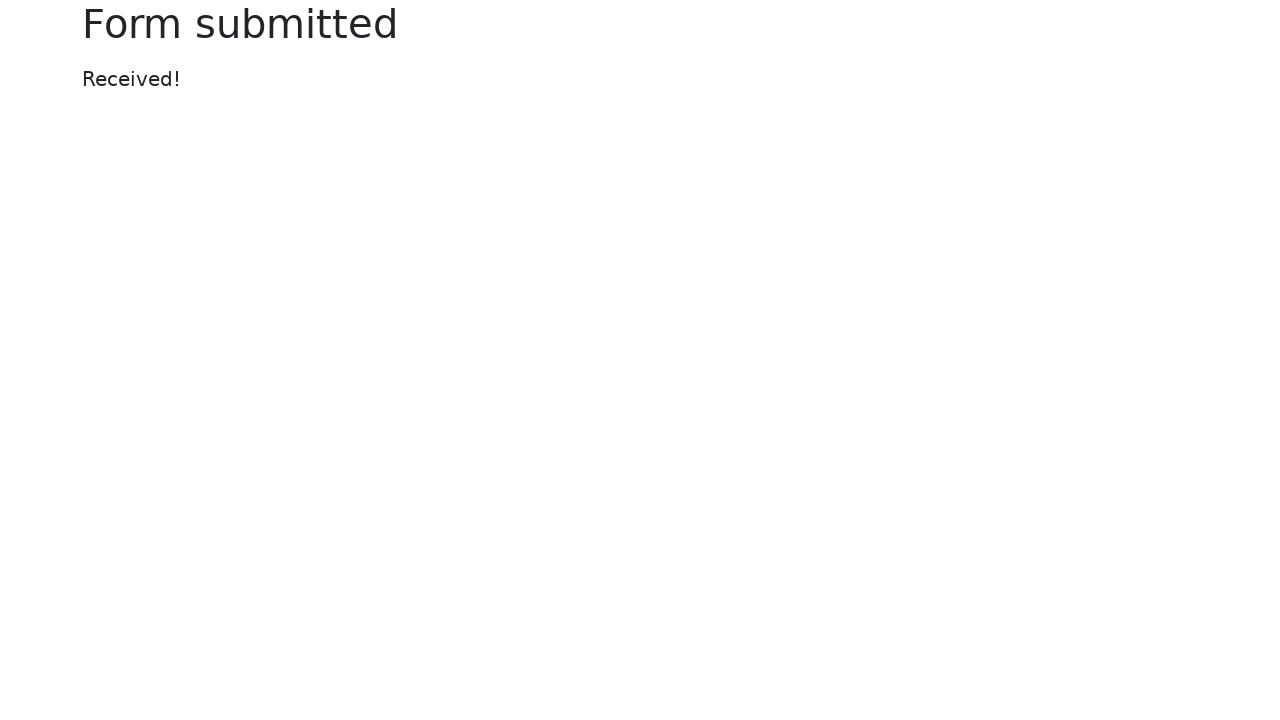

Success message element loaded
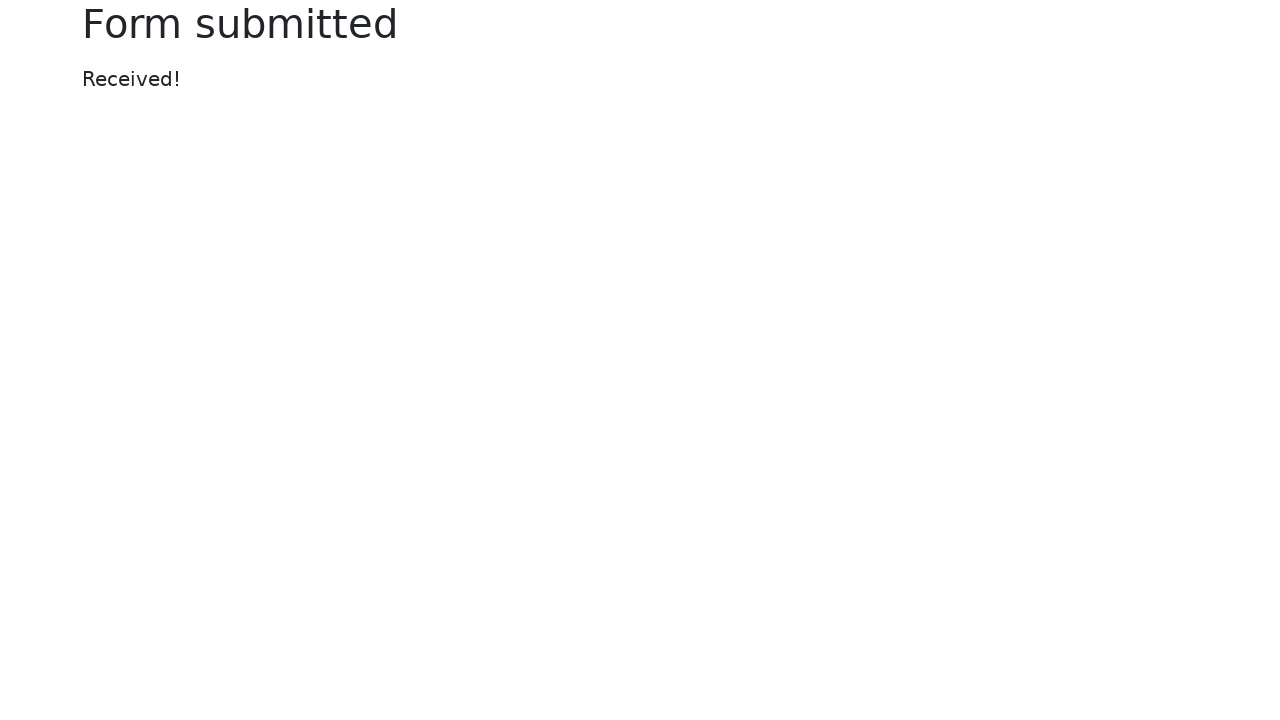

Verified success message displays 'Received!'
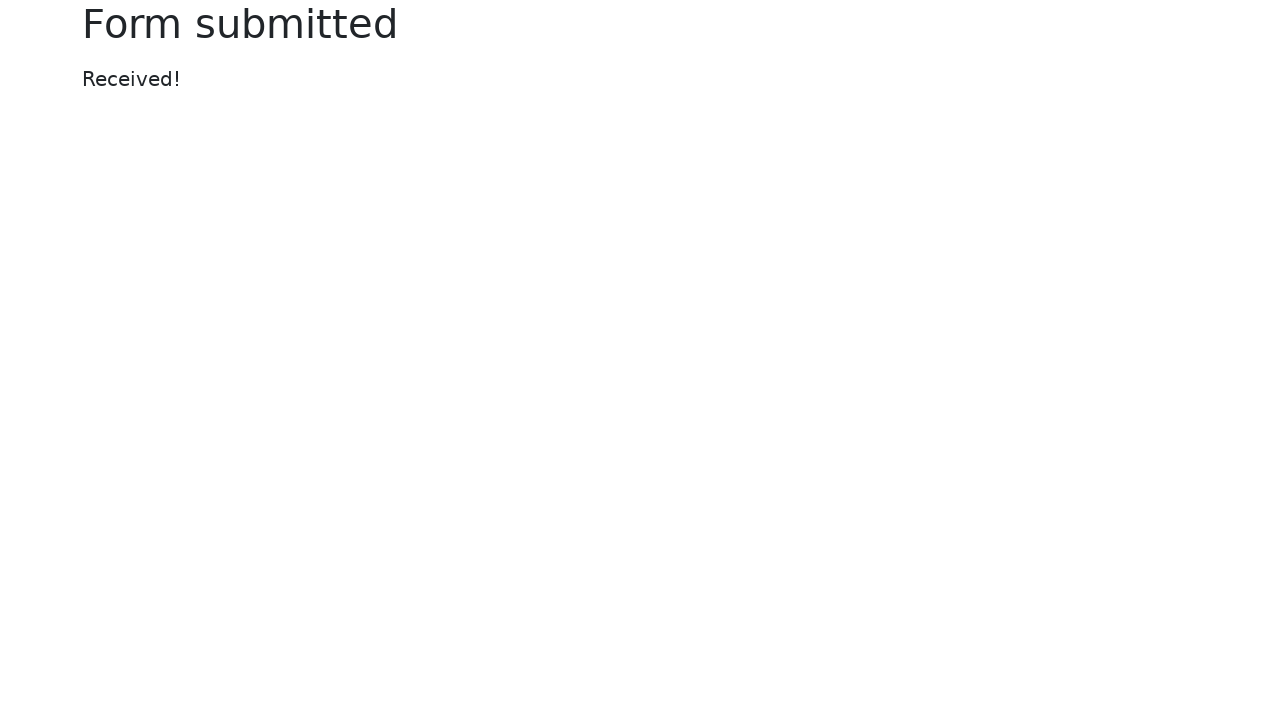

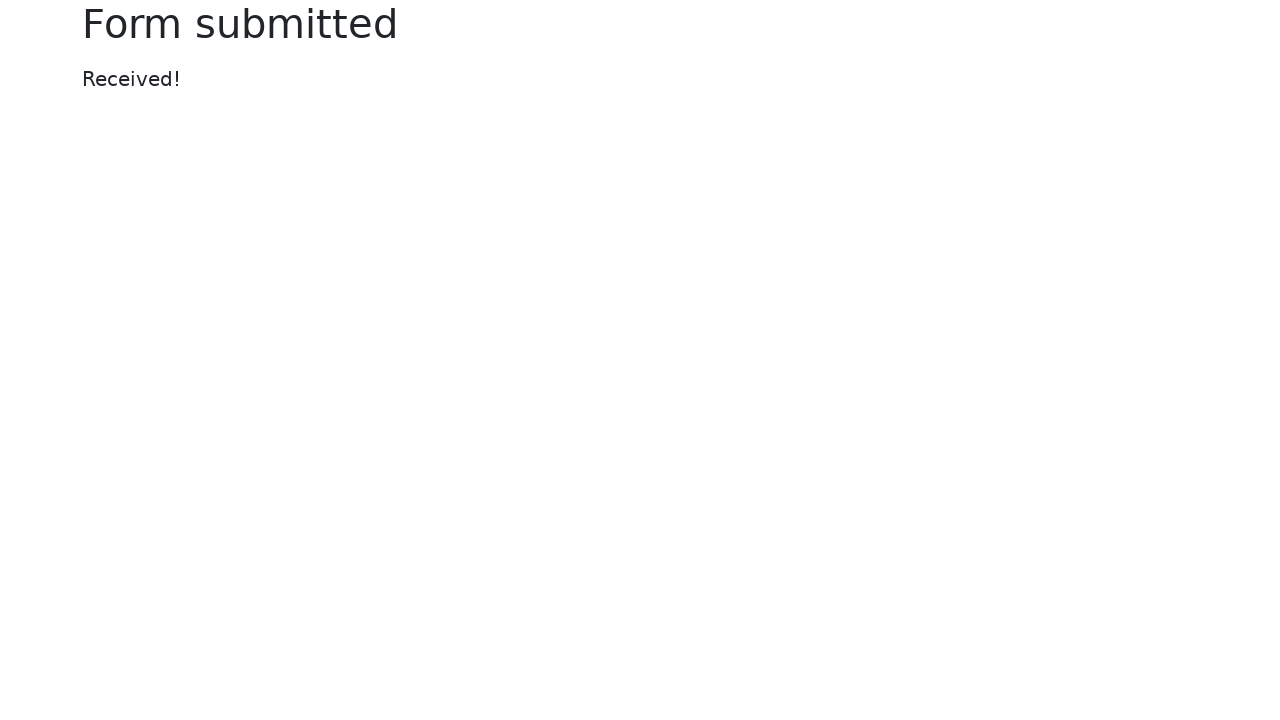